Fills an input field with text and then clicks a button in the navigation menu

Starting URL: https://floower.bitbucket.io/pages/index.html

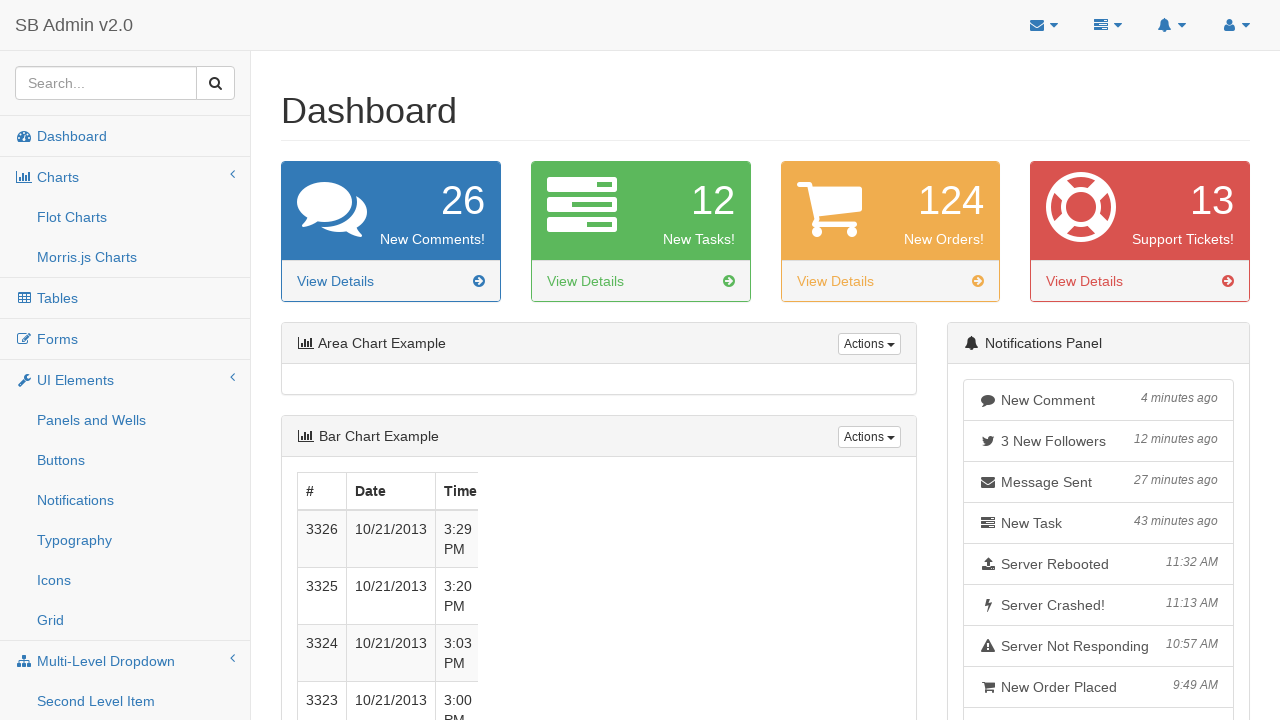

Filled input field in navigation menu with 'BLAH BLAH BLAH' on #wrapper > nav:nth-child(1) > div:nth-child(3) > div:nth-child(1) > ul#side-menu
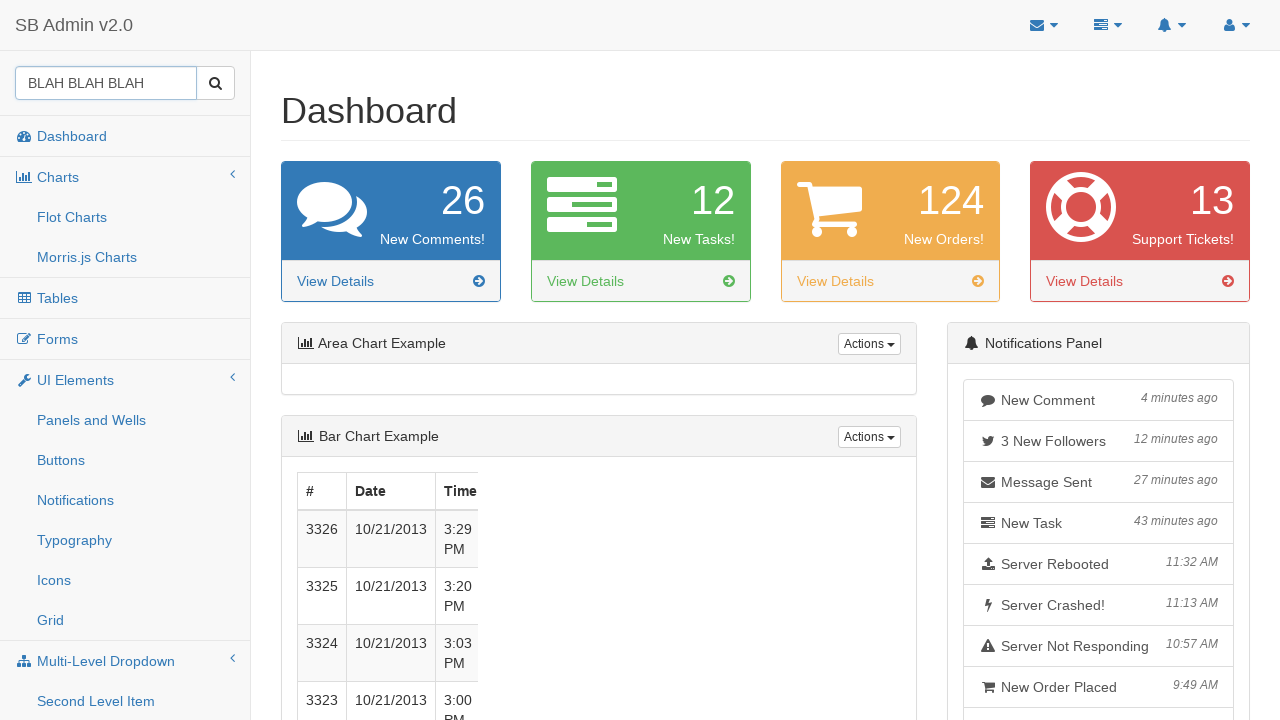

Clicked button in navigation menu at (216, 83) on #wrapper > nav:nth-child(1) > div:nth-child(3) > div:nth-child(1) > ul#side-menu
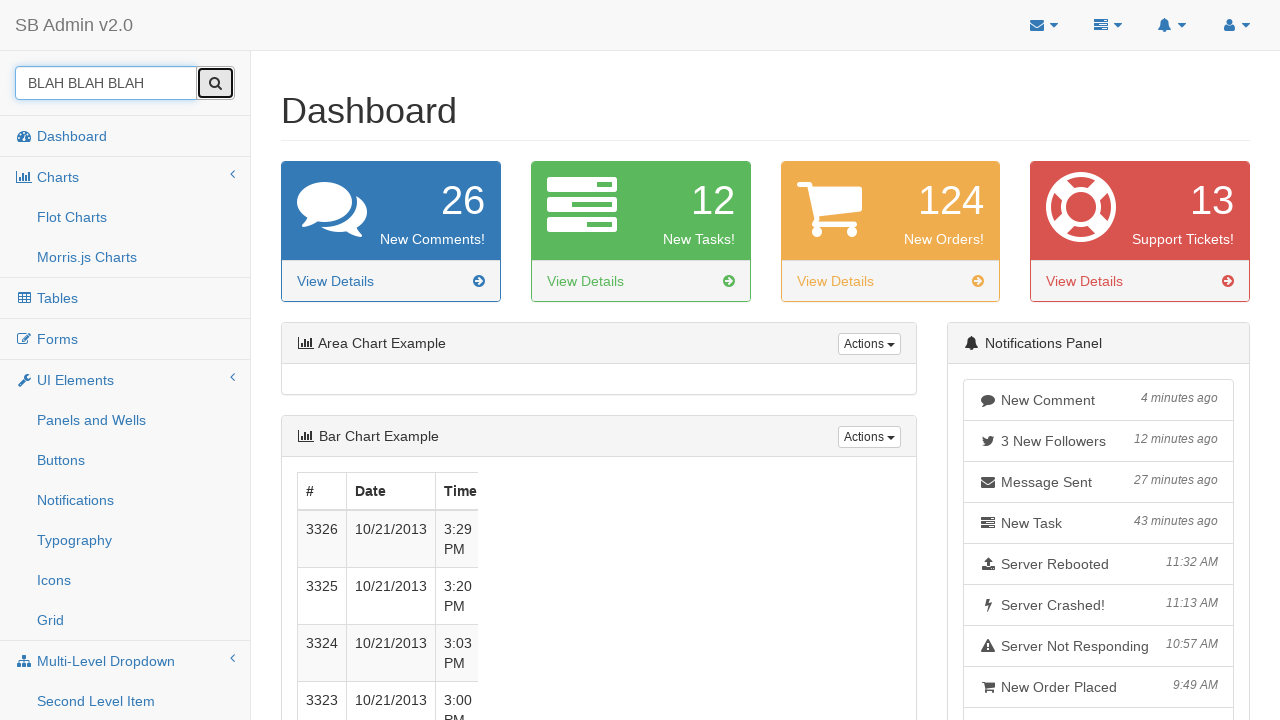

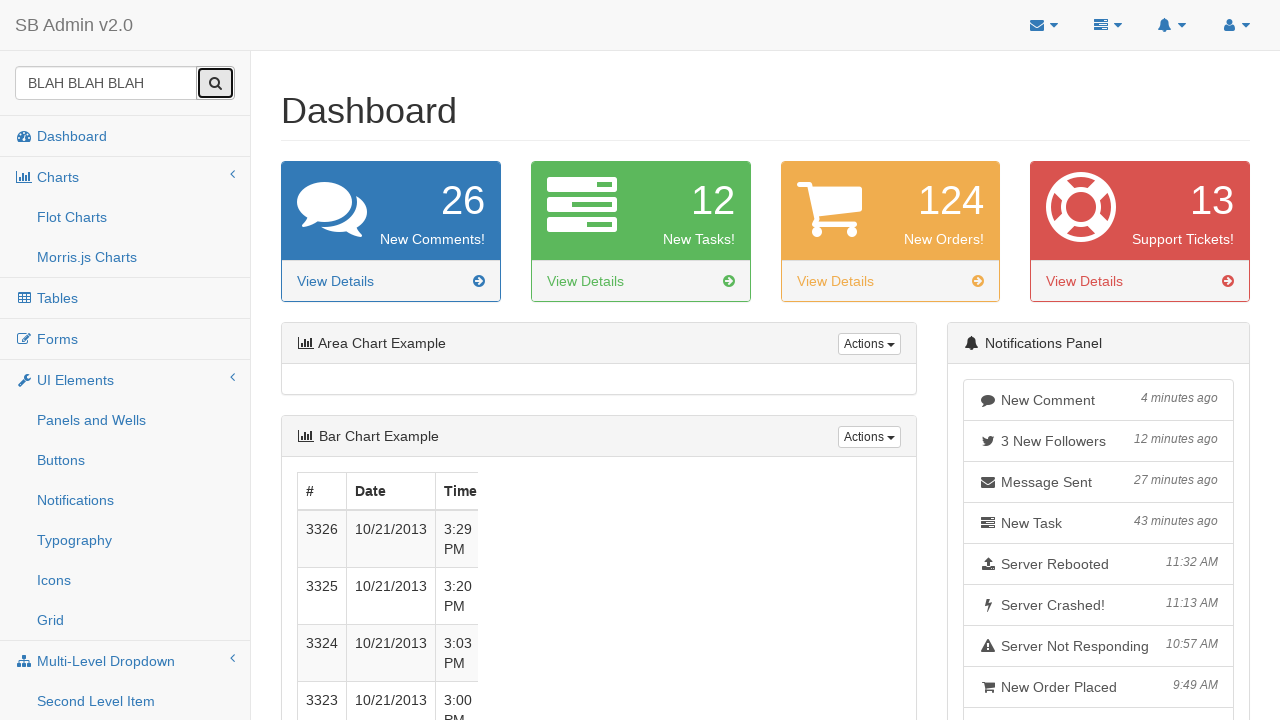